Tests footer links functionality by opening multiple links in new tabs and switching between windows to verify they opened correctly

Starting URL: https://rahulshettyacademy.com/AutomationPractice/

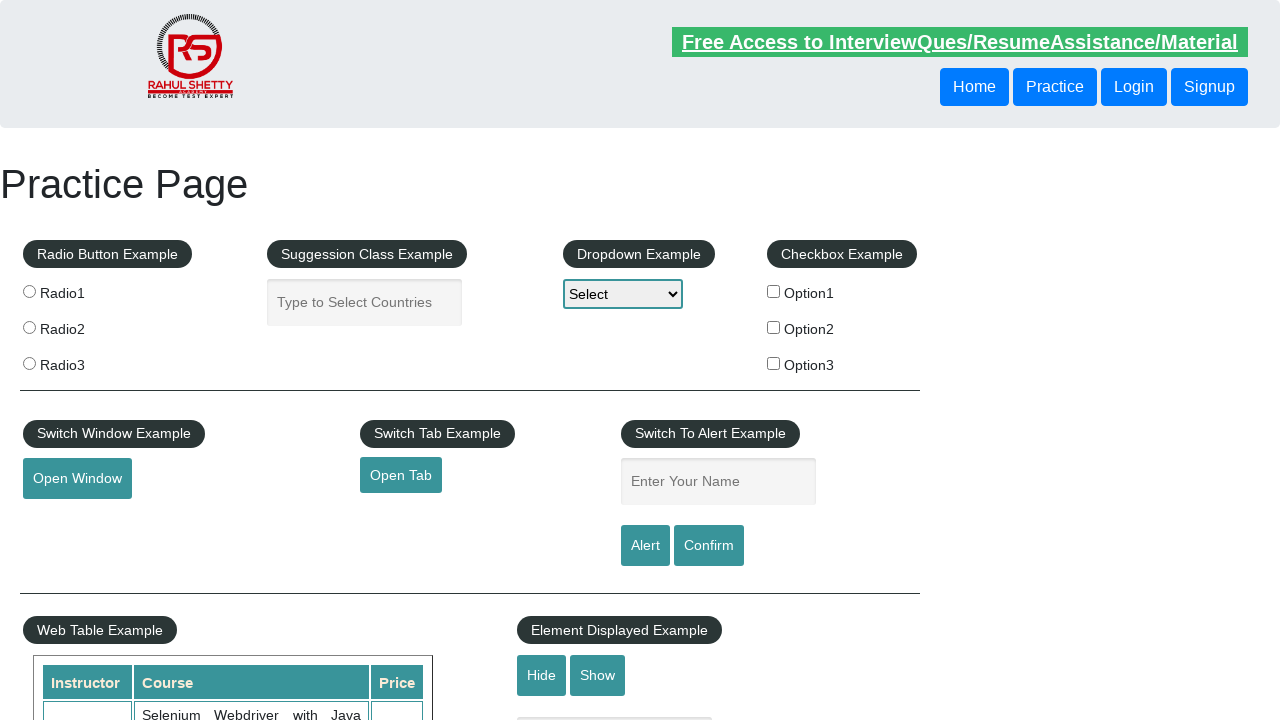

Waited for footer section with id 'gf-BIG' to load
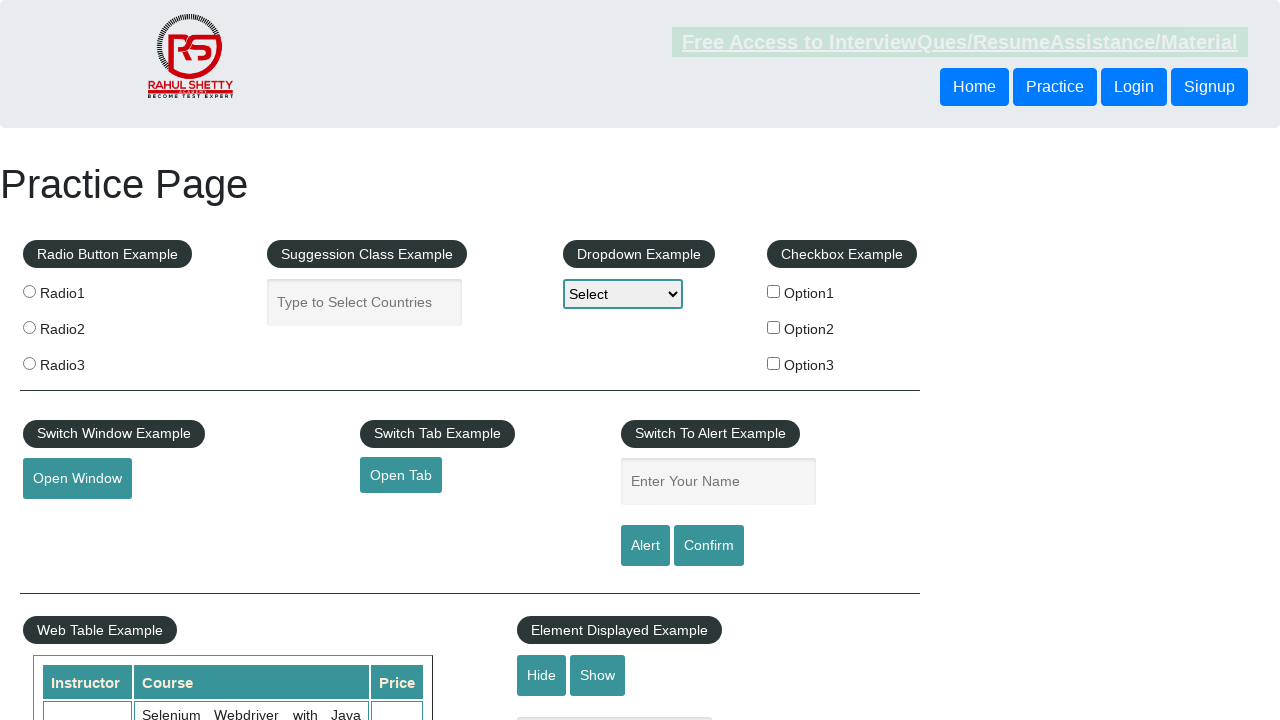

Located first column in footer section
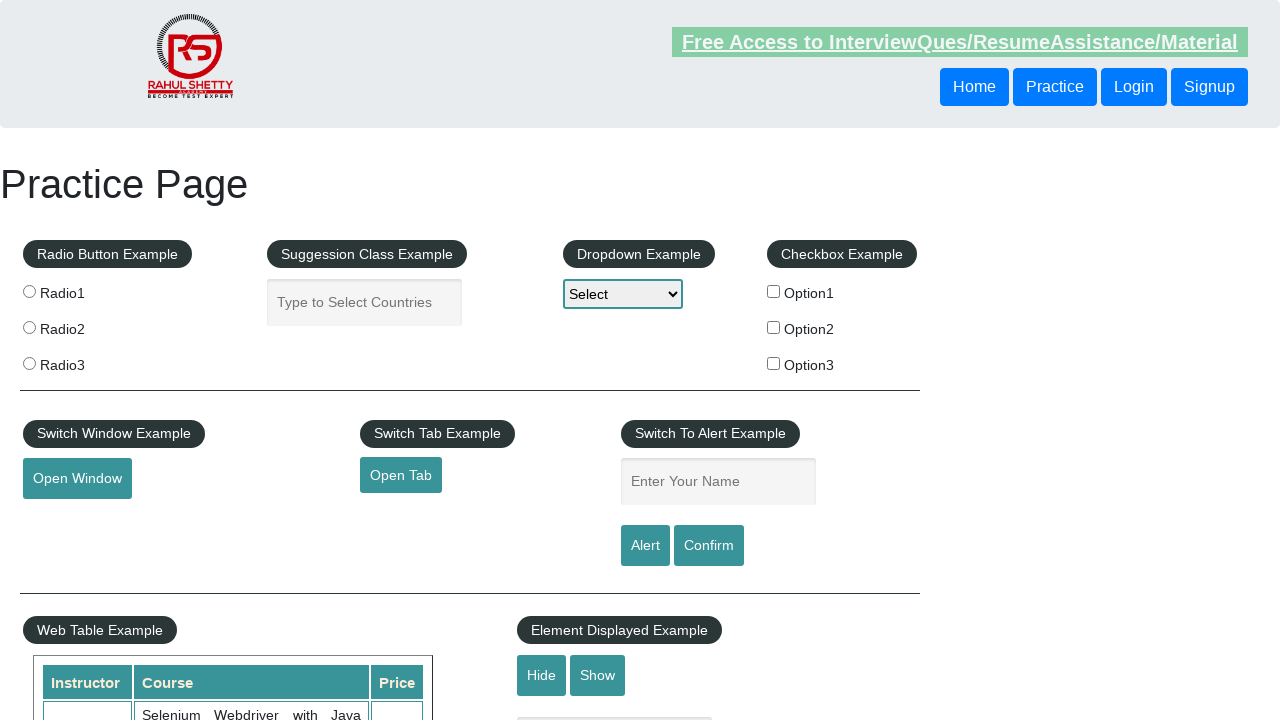

Retrieved all 5 links from footer column
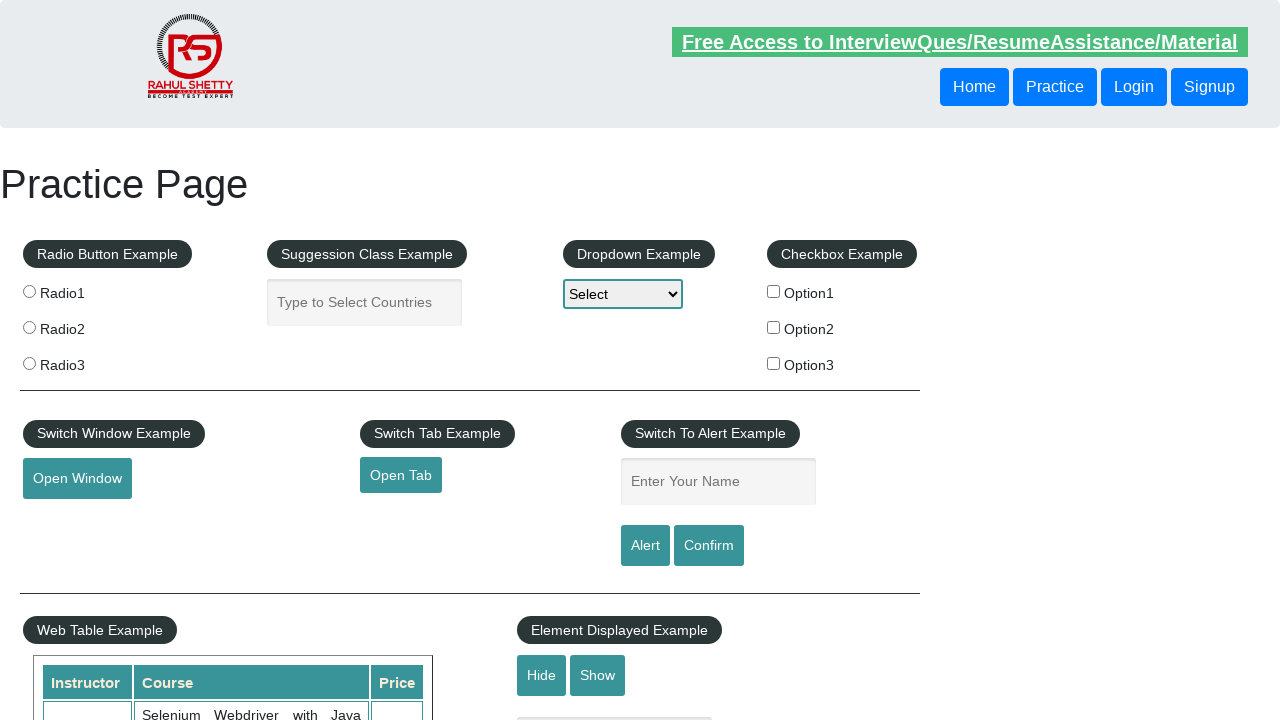

Ctrl+clicked footer link 1 to open in new tab at (68, 520) on xpath=//*[@id='gf-BIG']//ul >> nth=0 >> a >> nth=1
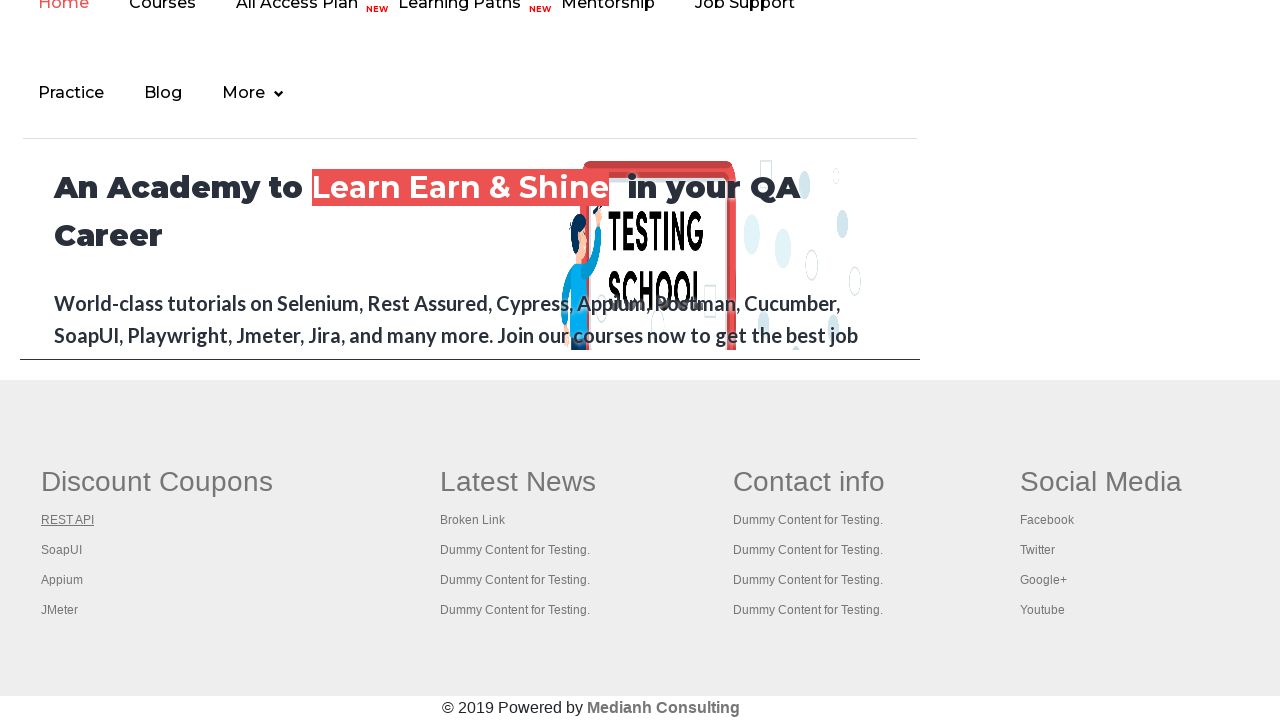

Ctrl+clicked footer link 2 to open in new tab at (62, 550) on xpath=//*[@id='gf-BIG']//ul >> nth=0 >> a >> nth=2
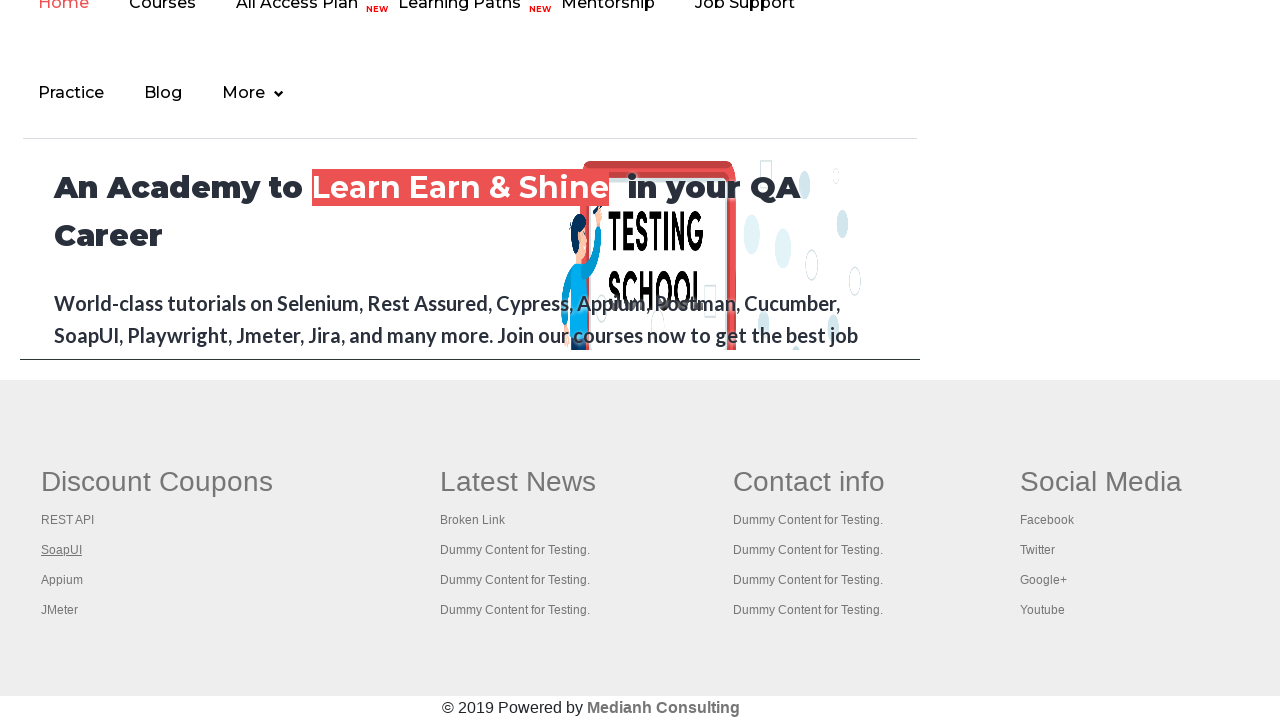

Ctrl+clicked footer link 3 to open in new tab at (62, 580) on xpath=//*[@id='gf-BIG']//ul >> nth=0 >> a >> nth=3
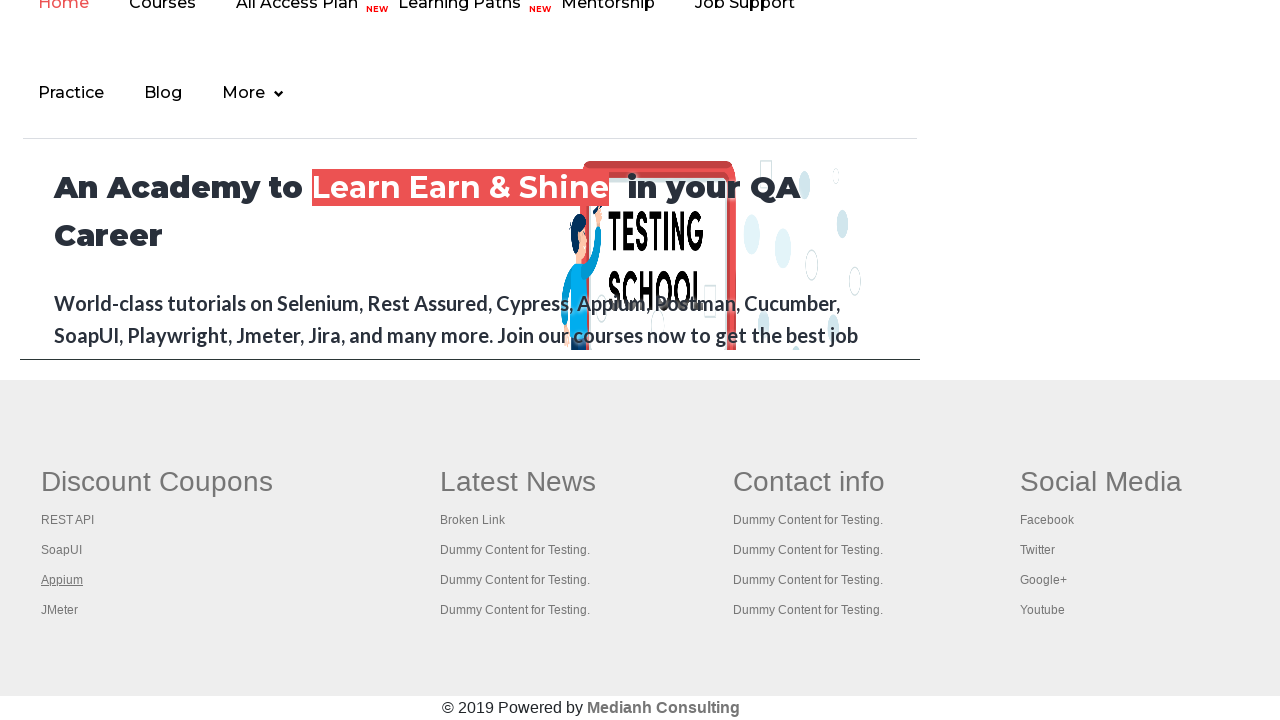

Ctrl+clicked footer link 4 to open in new tab at (60, 610) on xpath=//*[@id='gf-BIG']//ul >> nth=0 >> a >> nth=4
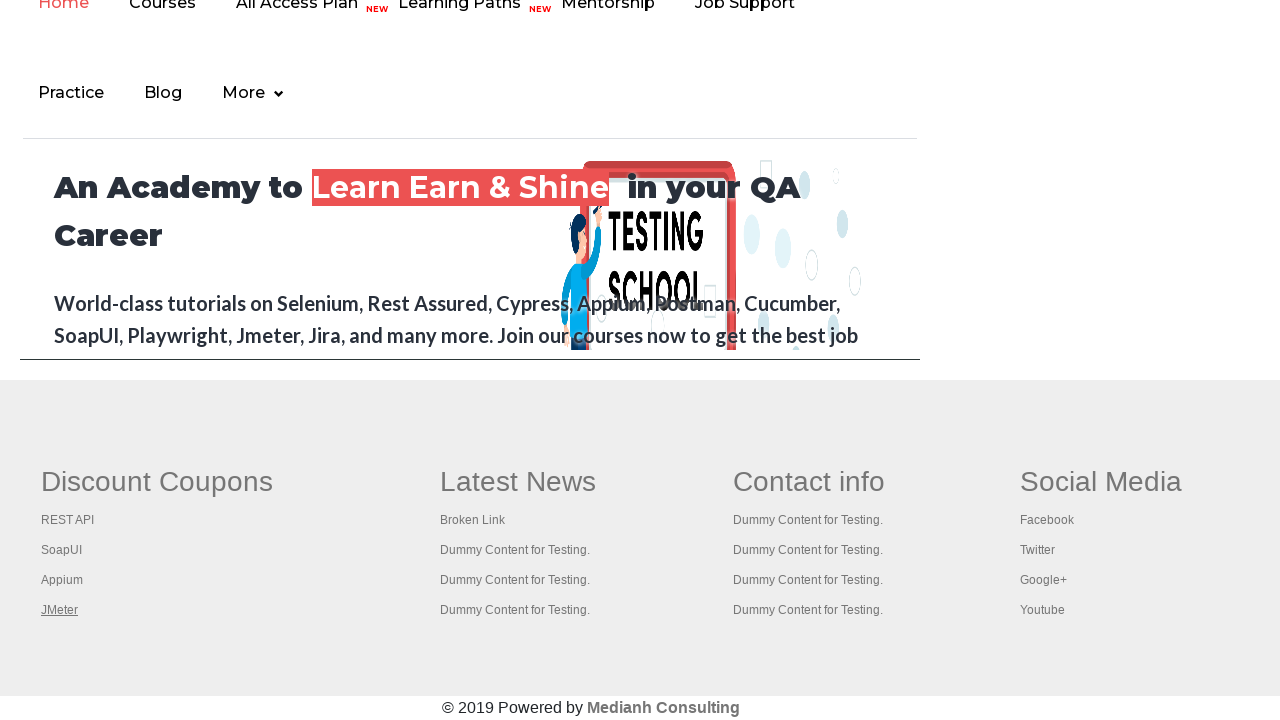

Waited 2 seconds for all new tabs to open
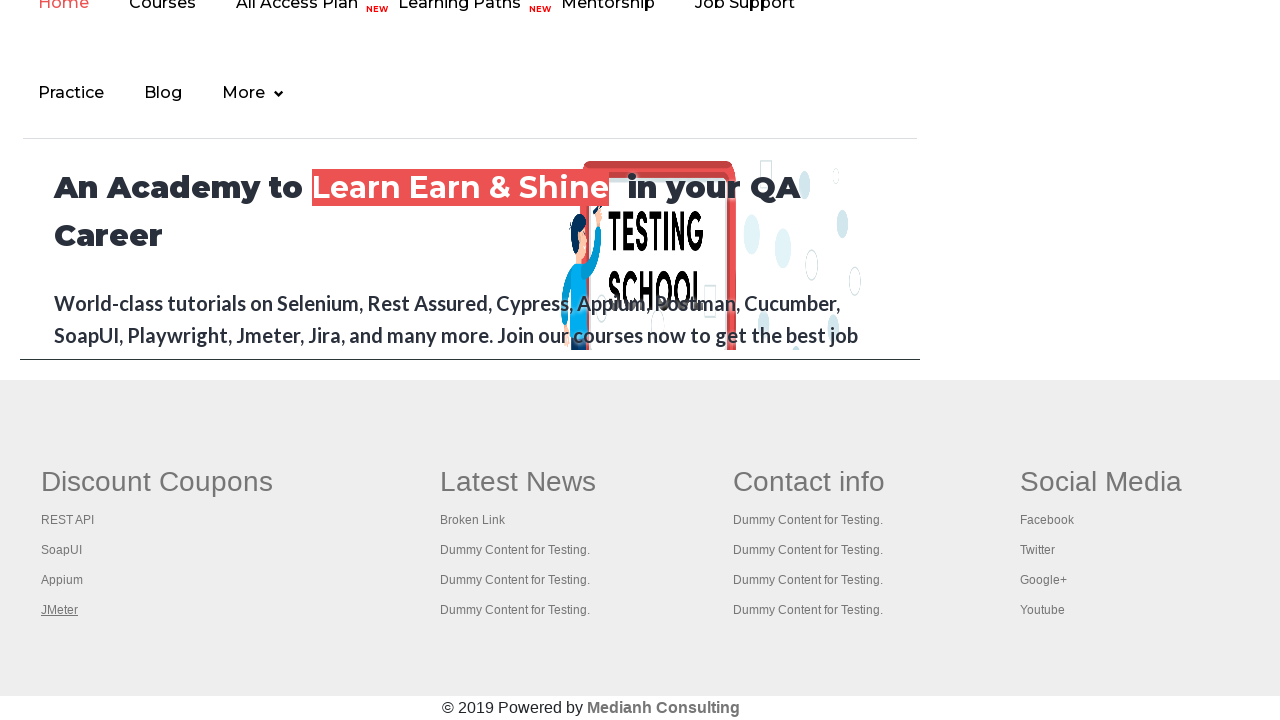

Retrieved all 5 open pages/tabs from context
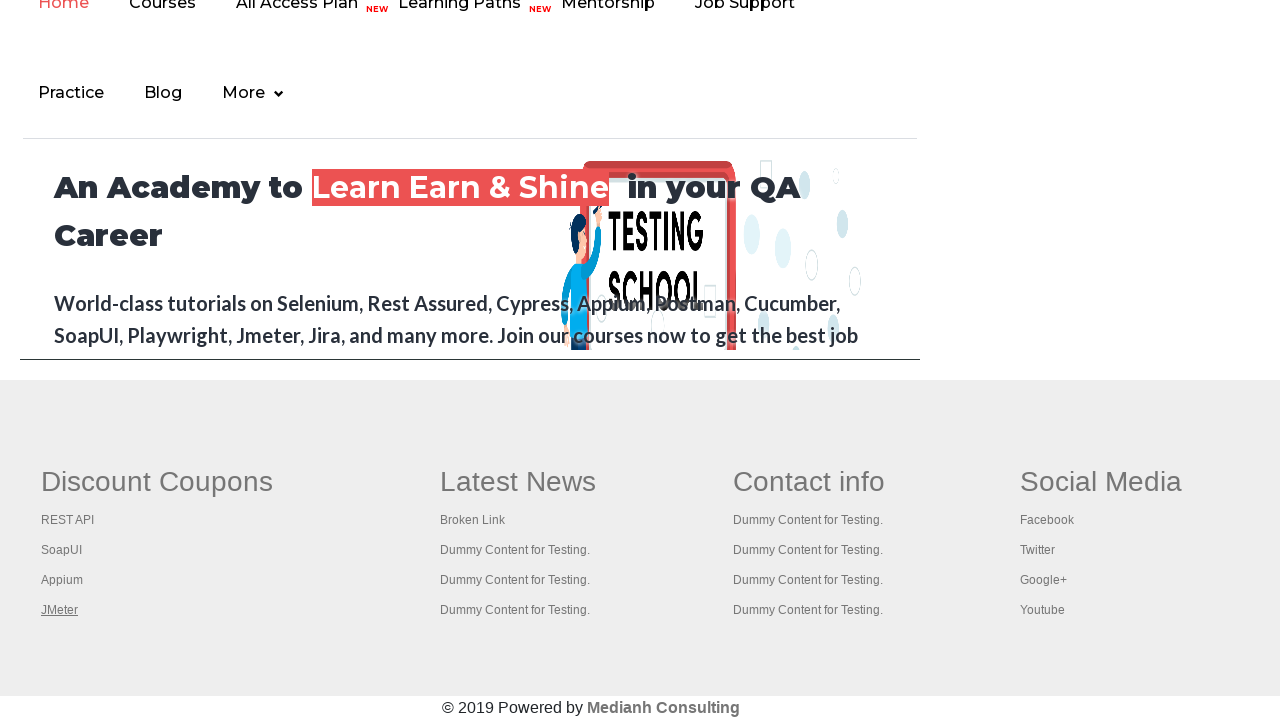

Brought a new tab to front
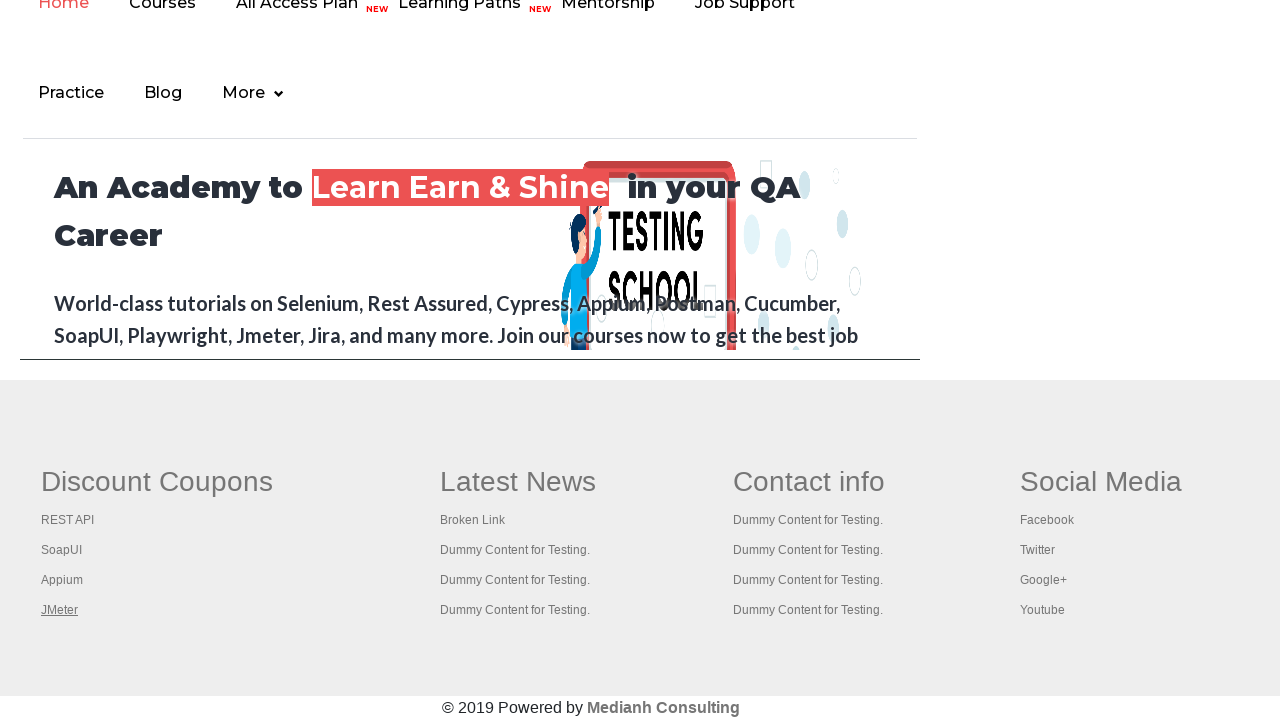

Verified opened tab loaded with domcontentloaded state
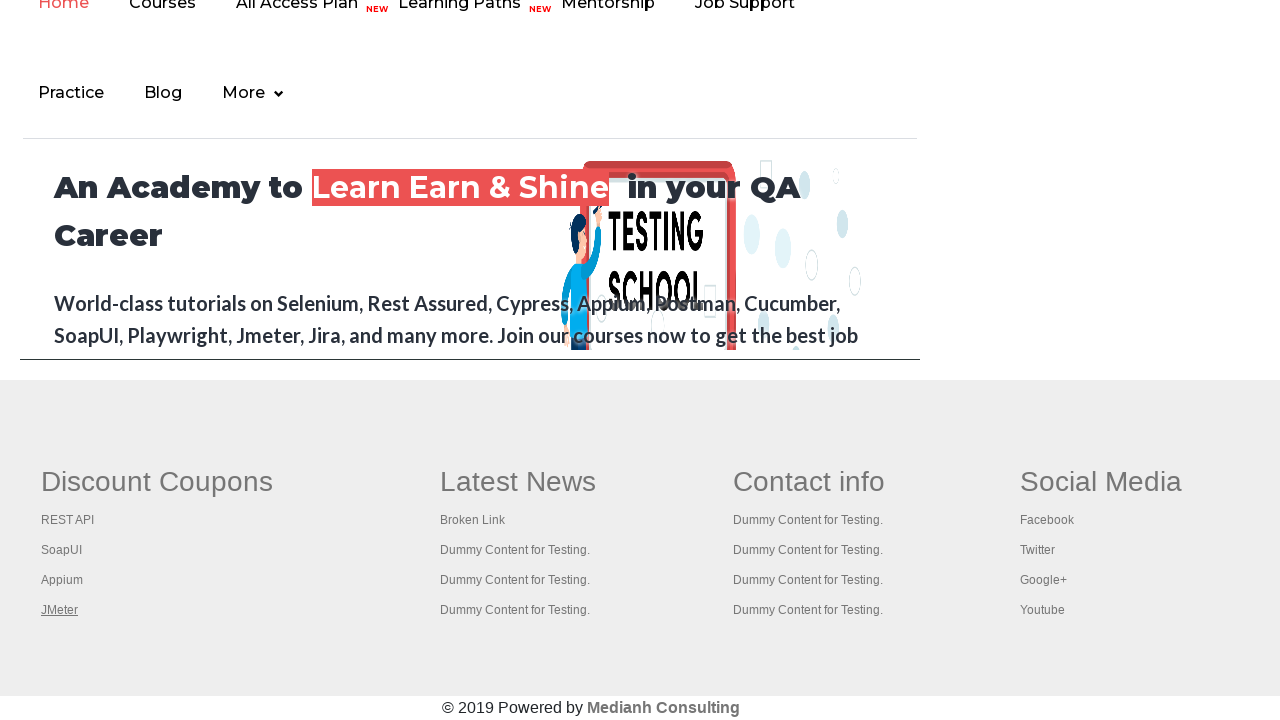

Brought a new tab to front
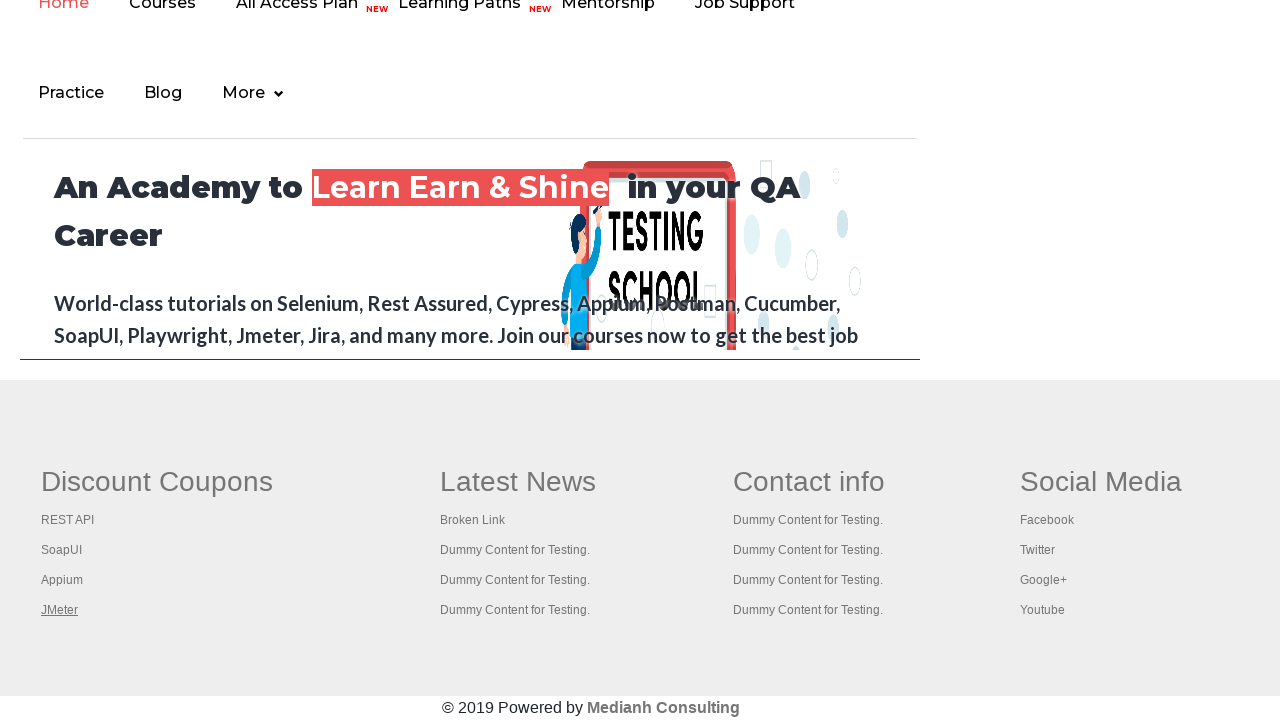

Verified opened tab loaded with domcontentloaded state
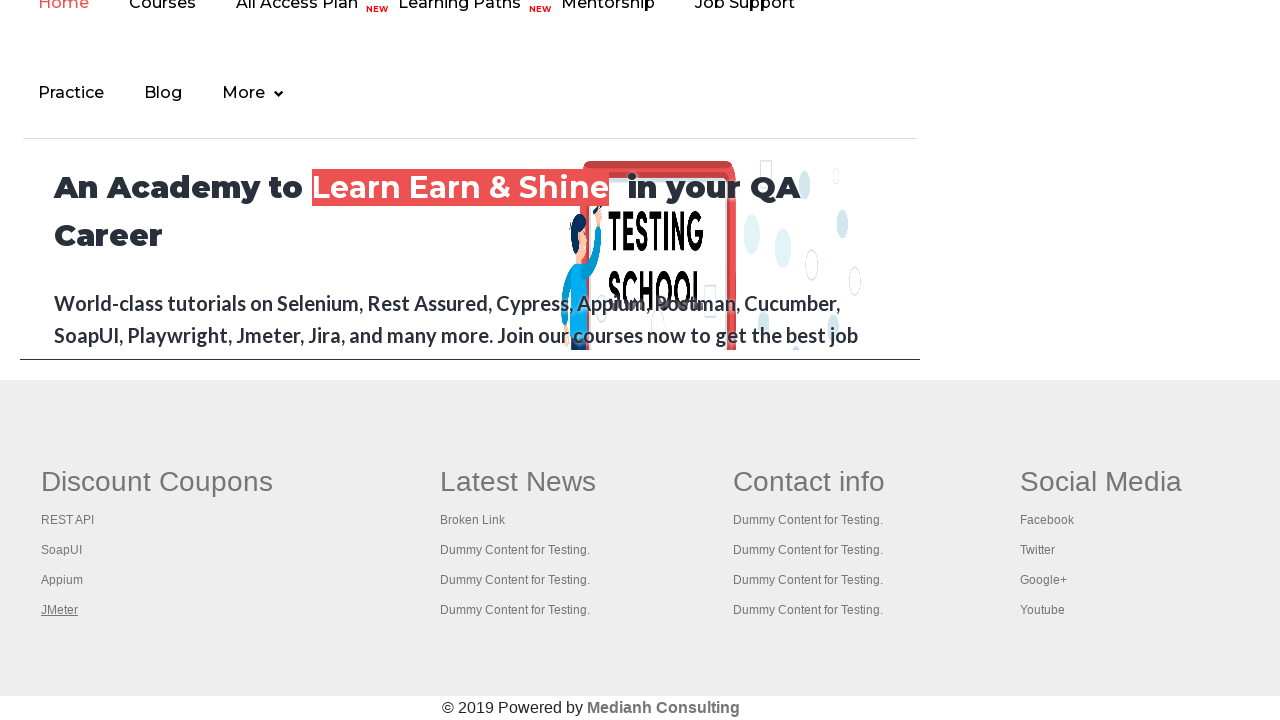

Brought a new tab to front
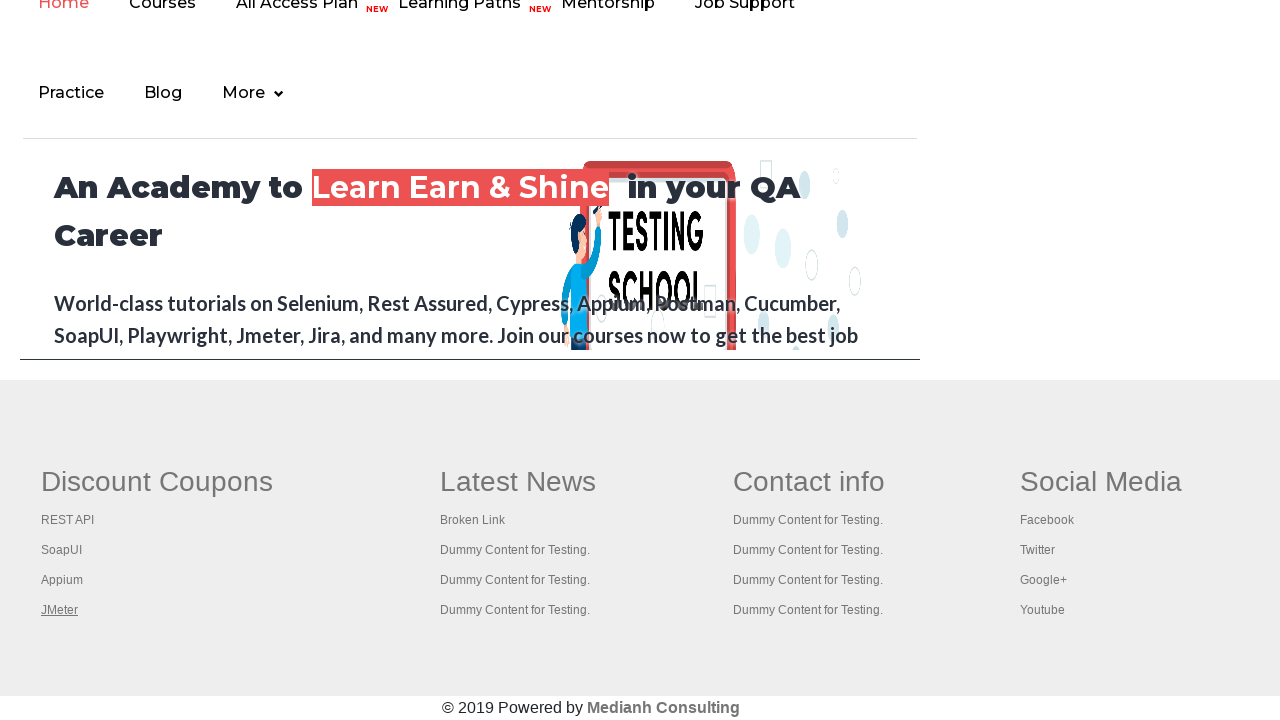

Verified opened tab loaded with domcontentloaded state
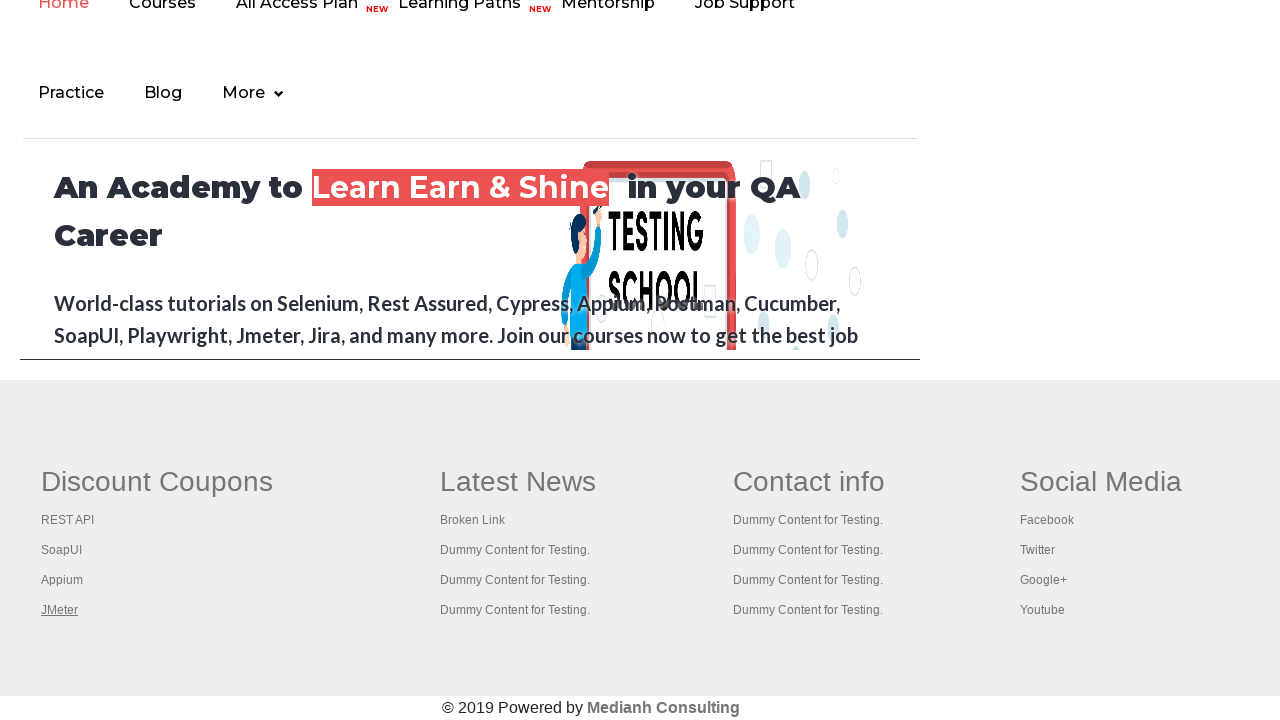

Brought a new tab to front
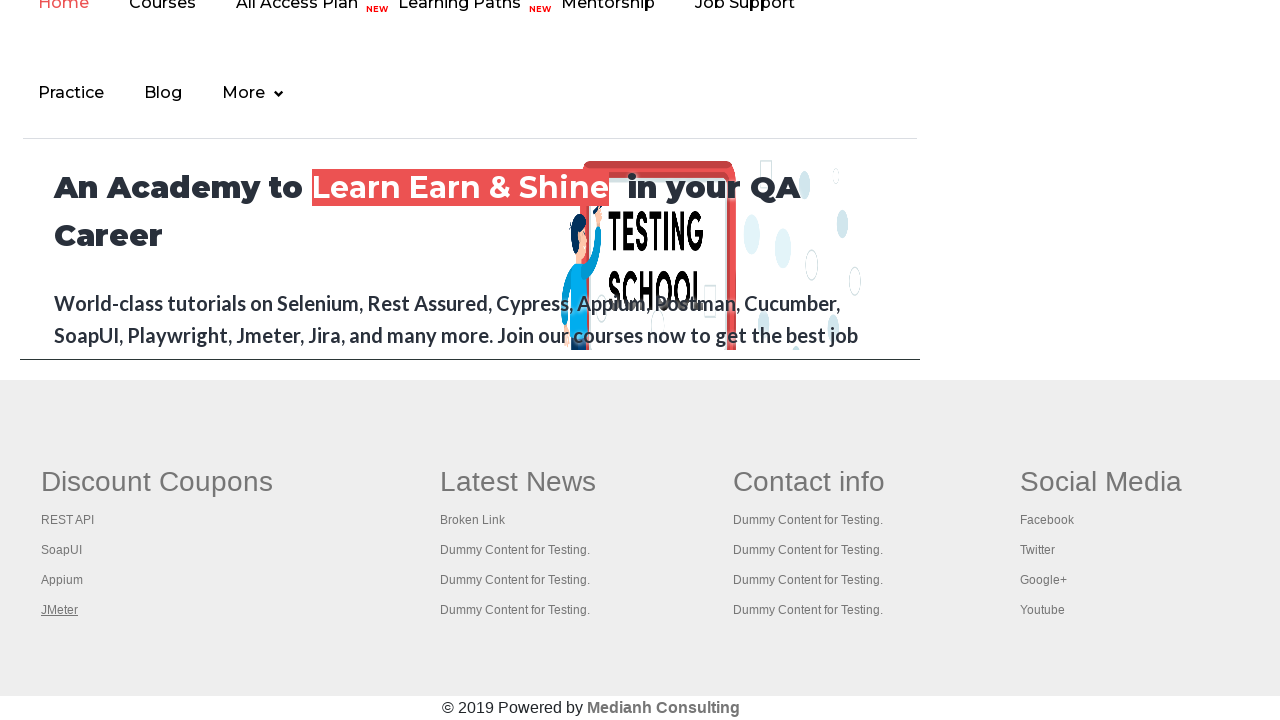

Verified opened tab loaded with domcontentloaded state
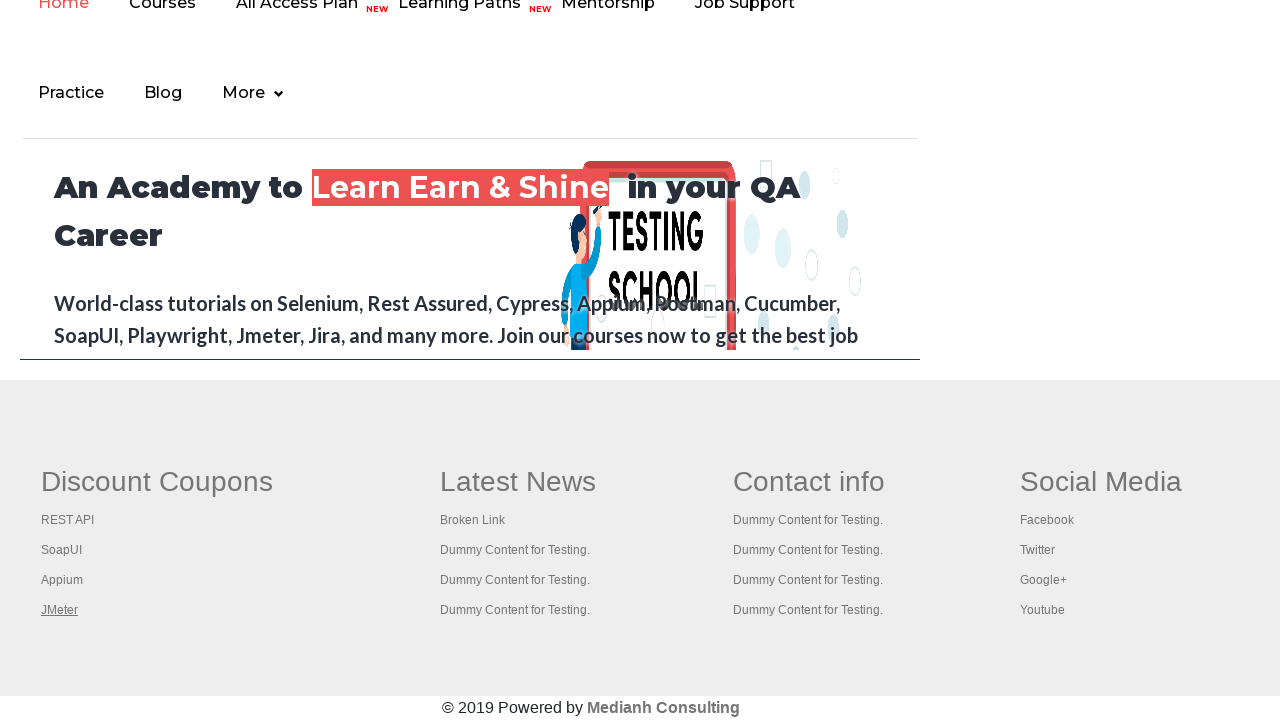

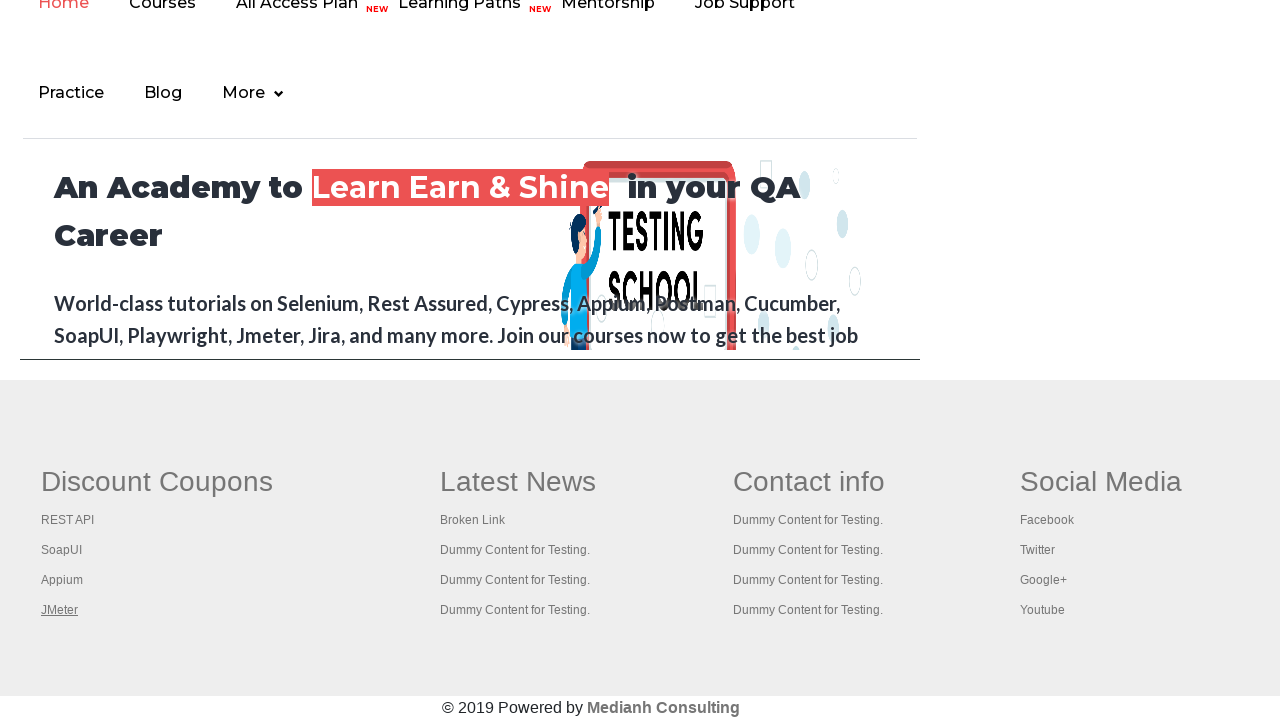